Tests an e-commerce vegetable shopping application by finding a specific product (Cucumber) from the product list and adding it to the cart

Starting URL: https://rahulshettyacademy.com/seleniumPractise/#/

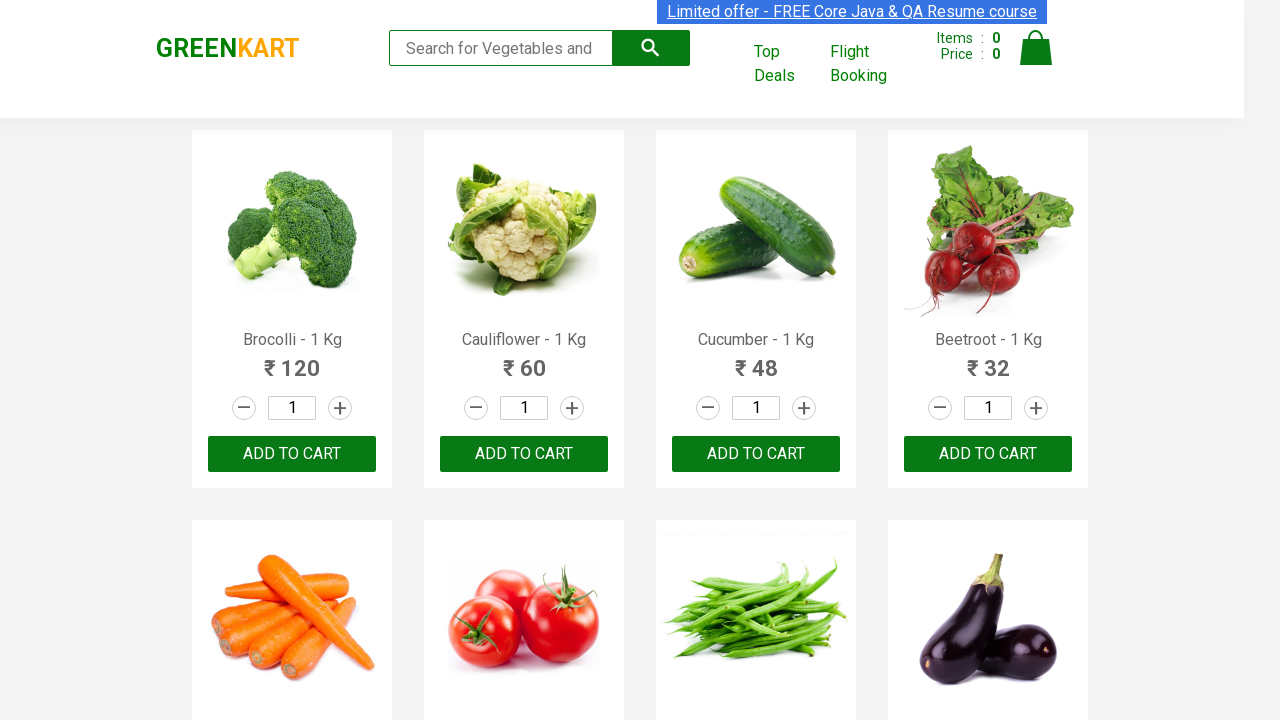

Waited for product names to load on the page
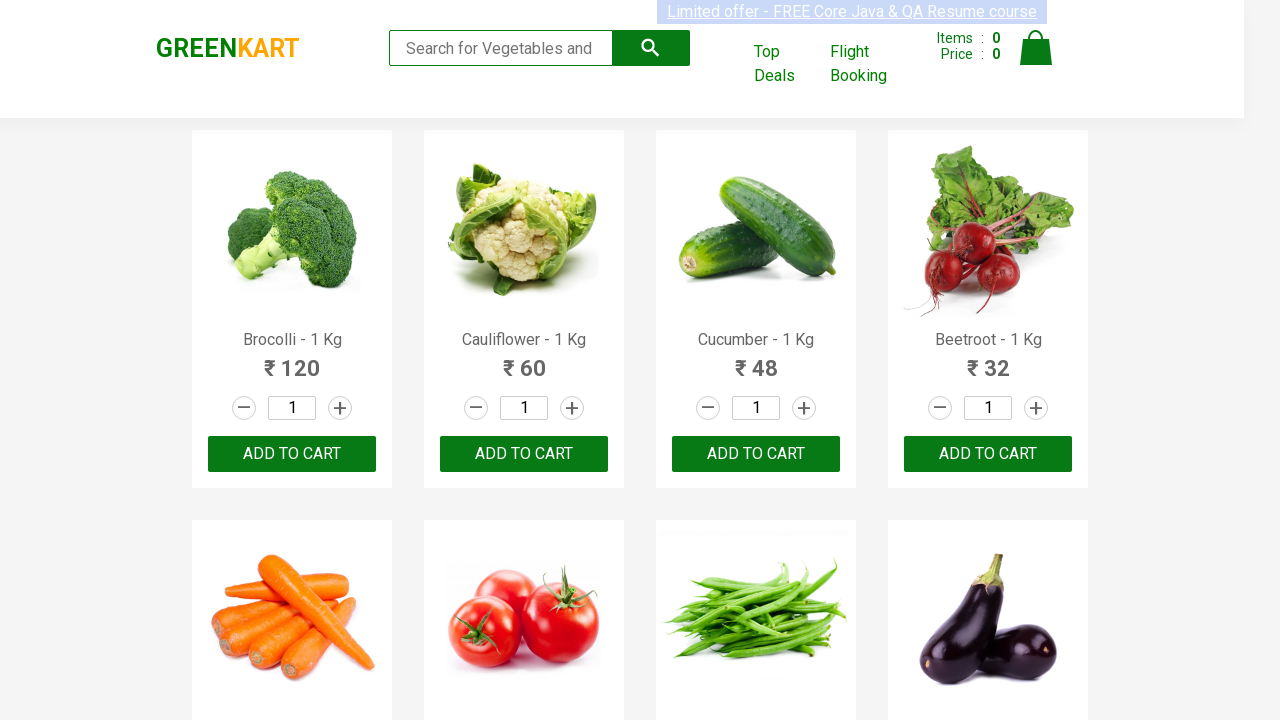

Retrieved all product name elements from the page
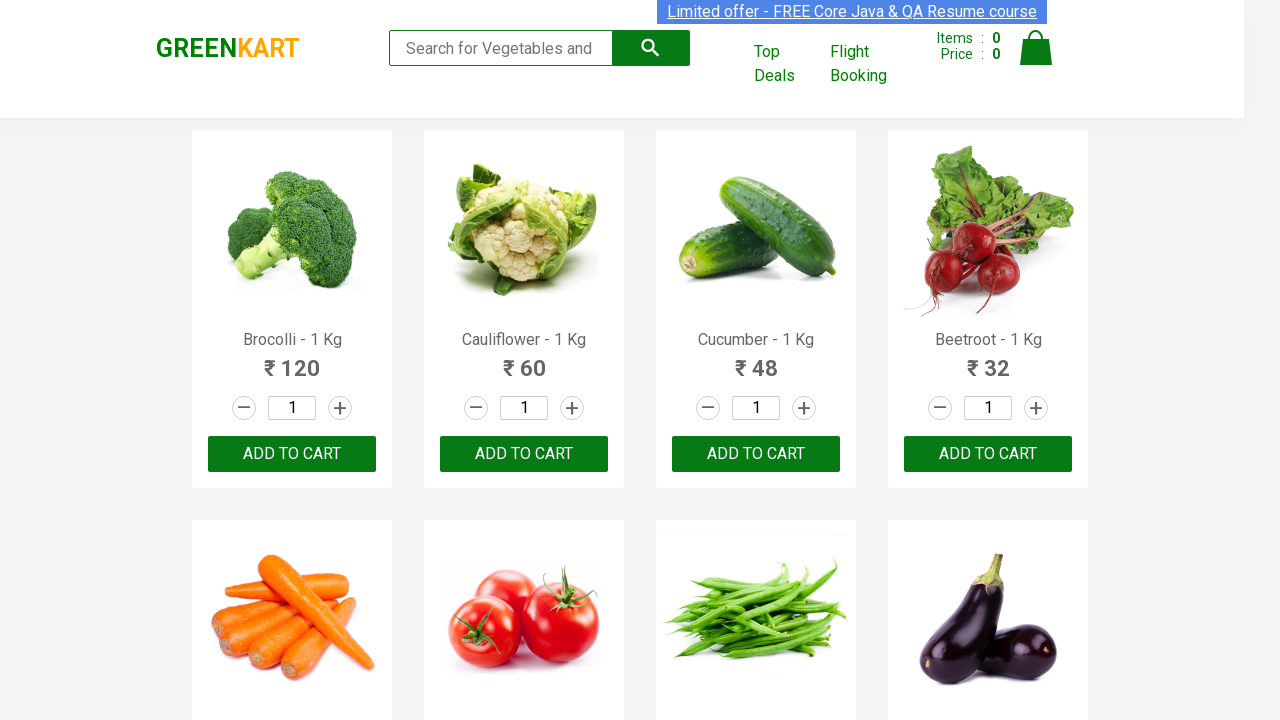

Checked product at index 0: 'Brocolli - 1 Kg'
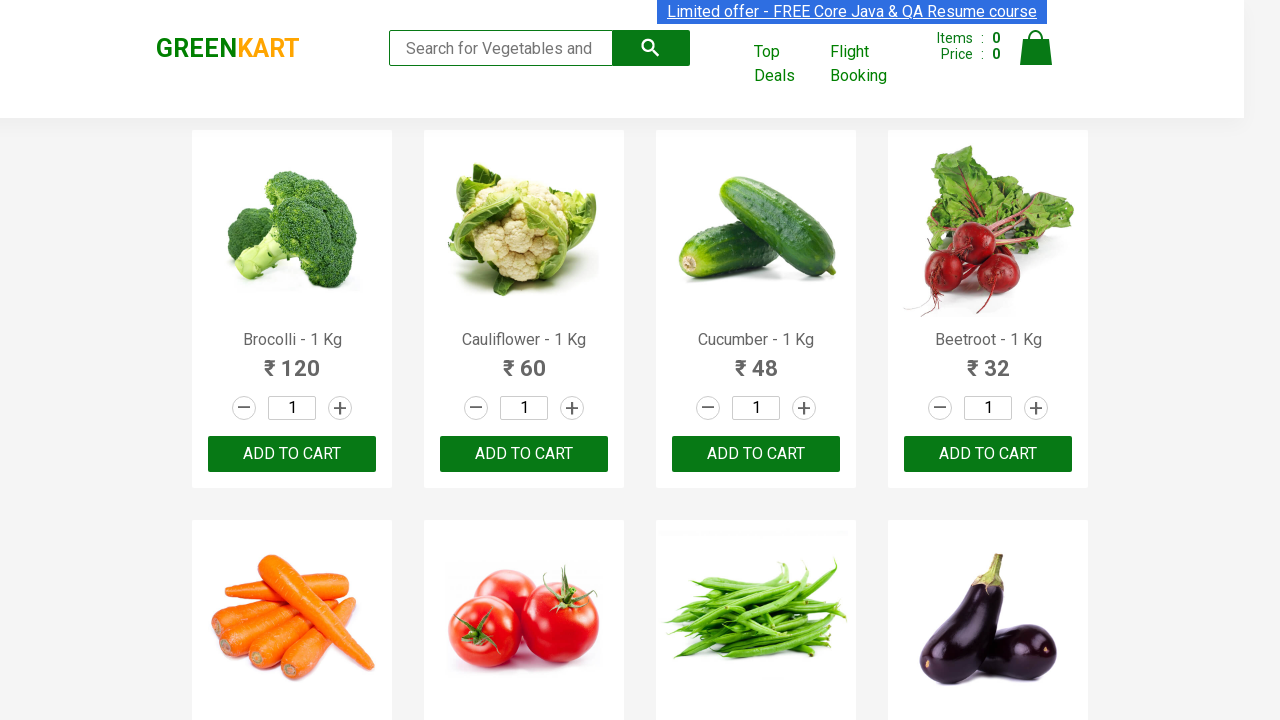

Checked product at index 1: 'Cauliflower - 1 Kg'
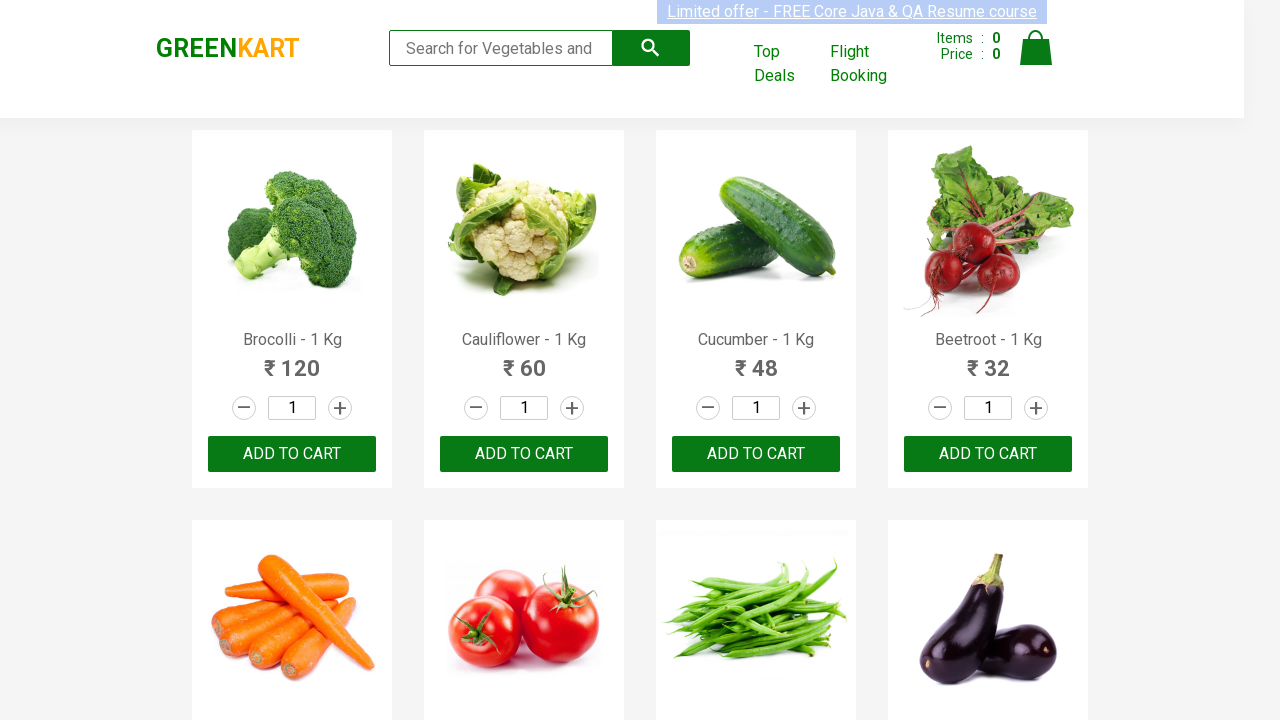

Checked product at index 2: 'Cucumber - 1 Kg'
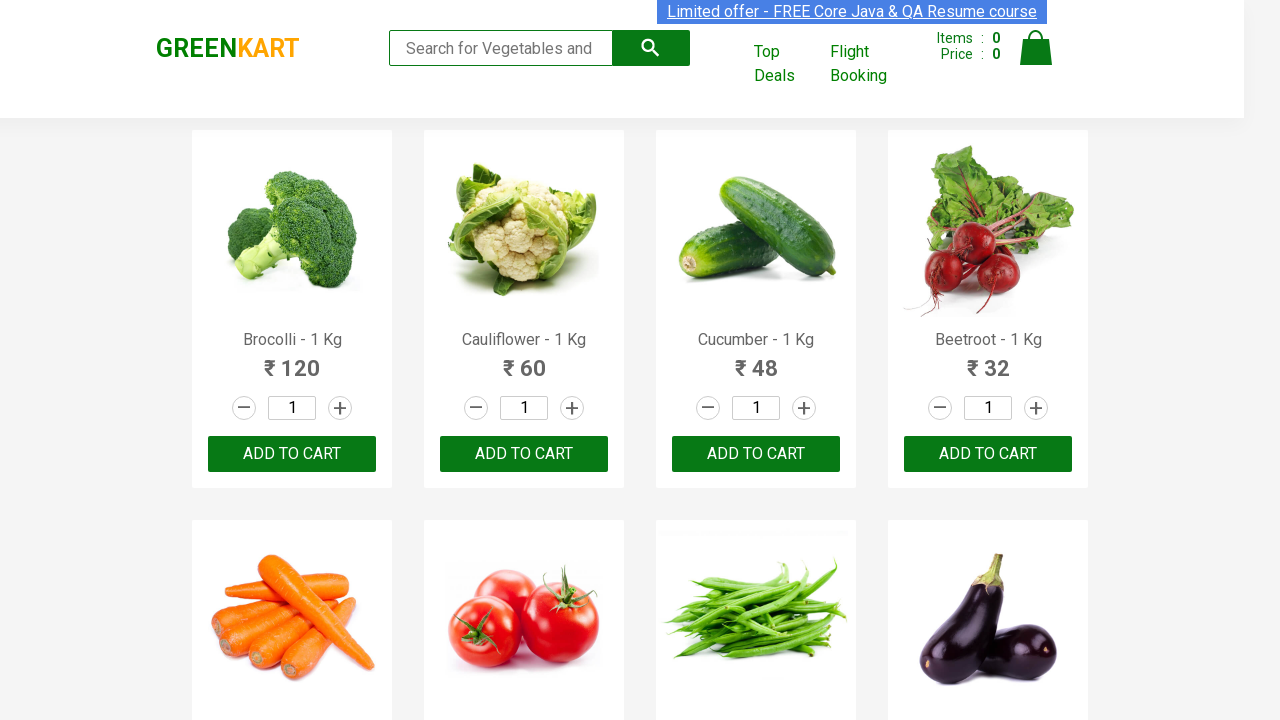

Found Cucumber product and clicked ADD TO CART button at (756, 454) on xpath=//button[text()='ADD TO CART'] >> nth=2
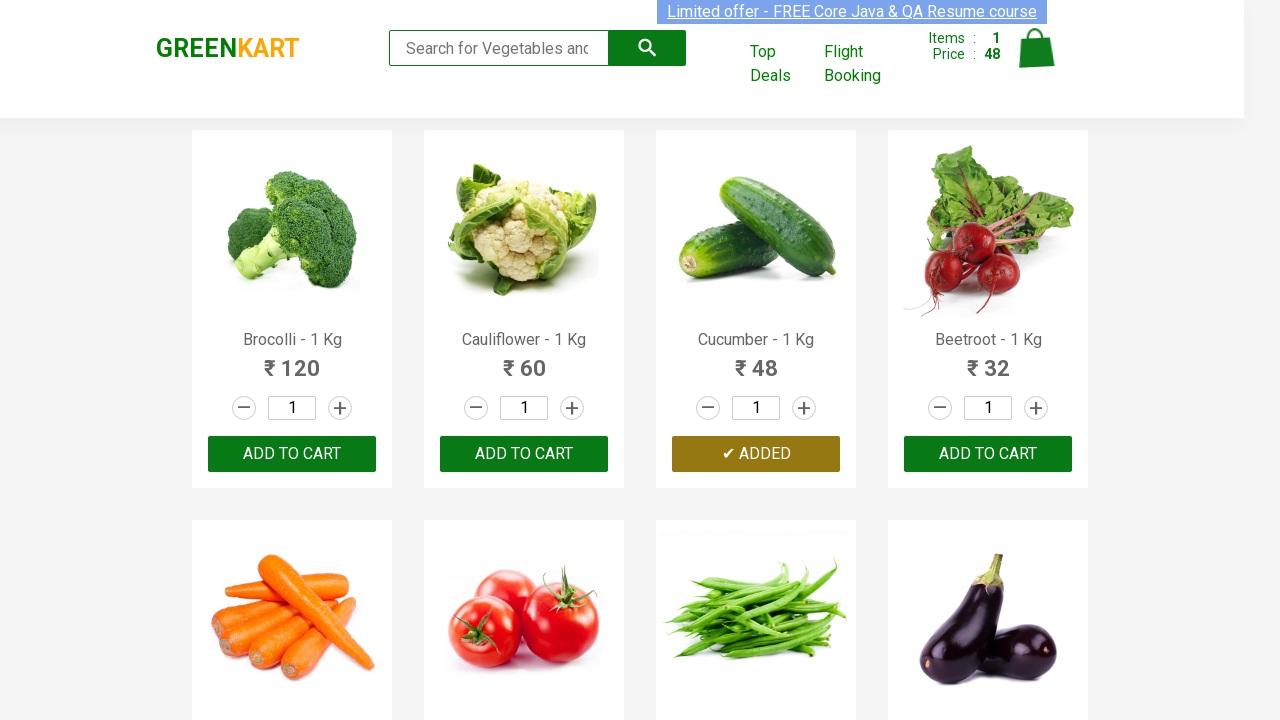

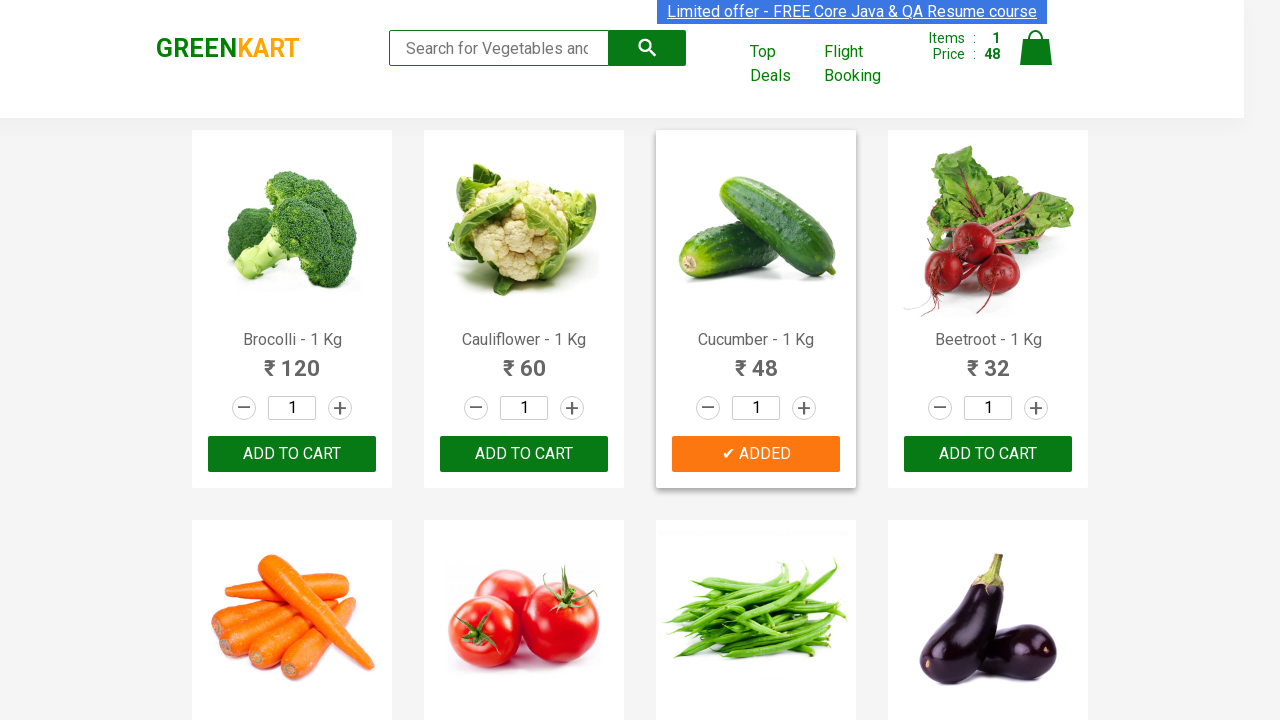